Tests the National Central Library catalog advanced search functionality by navigating to advanced search, filling in search criteria (subject term, language, year range, material type), submitting the search, and clicking on the first book result to view its details.

Starting URL: https://aleweb.ncl.edu.tw/F?func=file&file_name=find-b&CON_LNG=ENG

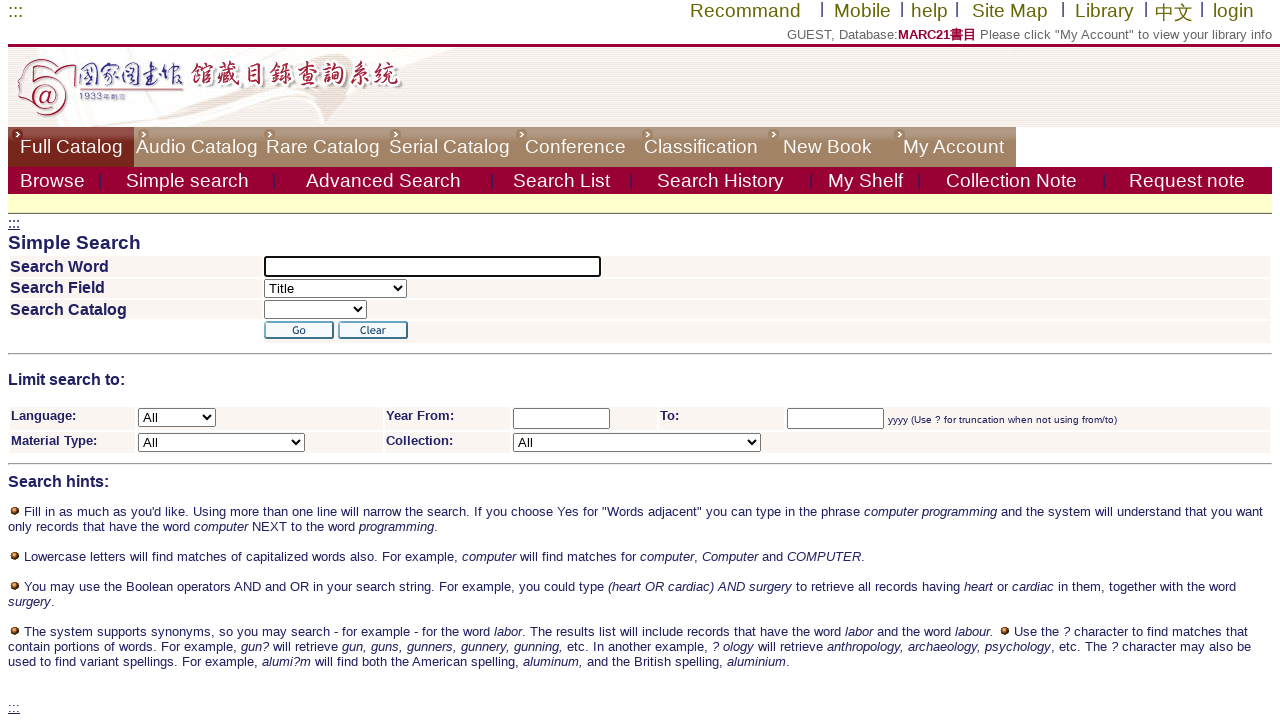

Advanced Search link selector ready
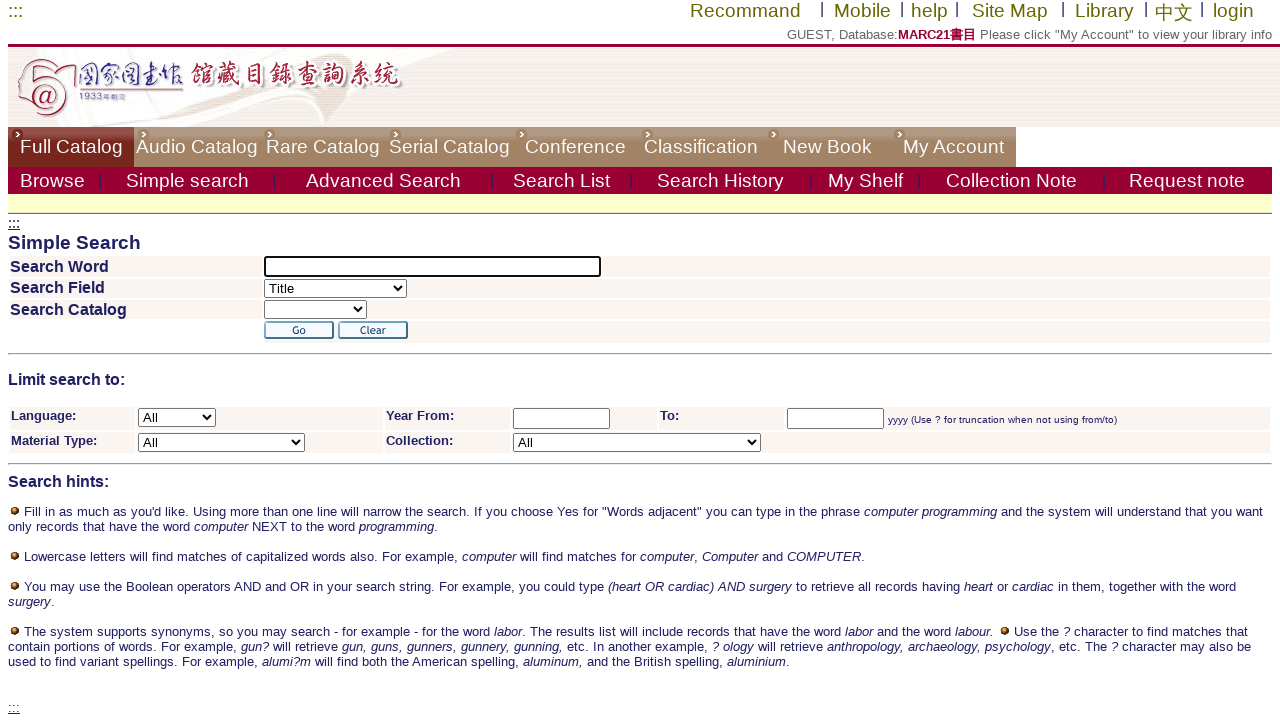

Clicked Advanced Search link at (383, 180) on a.mainmenu02[title='Advanced Search']
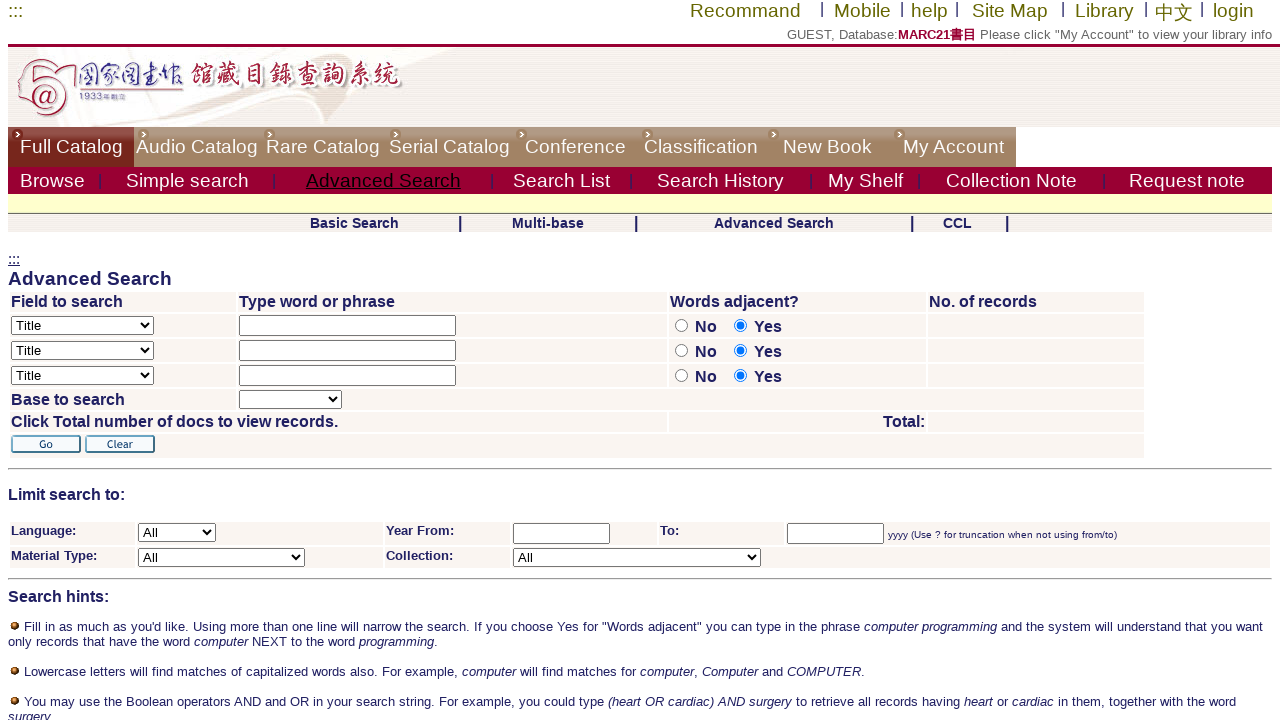

Search type dropdown selector ready
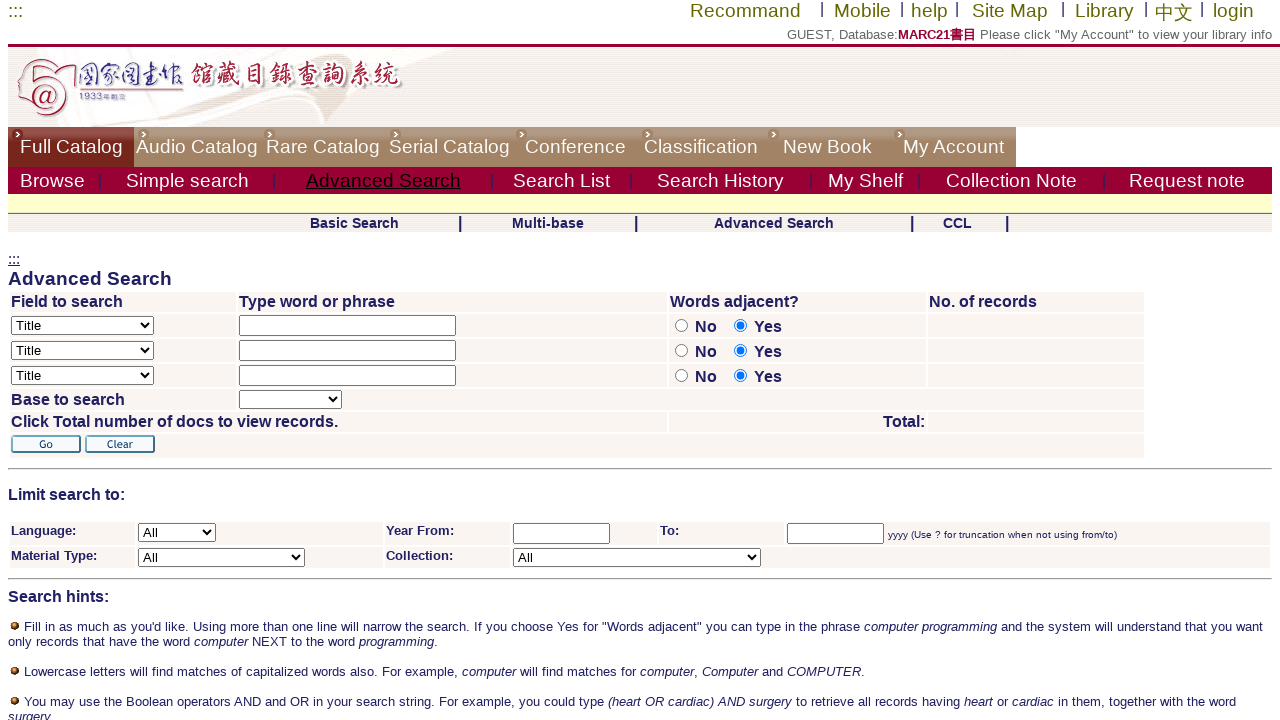

Selected Subject (WSU) from search type dropdown on select[name='find_code']
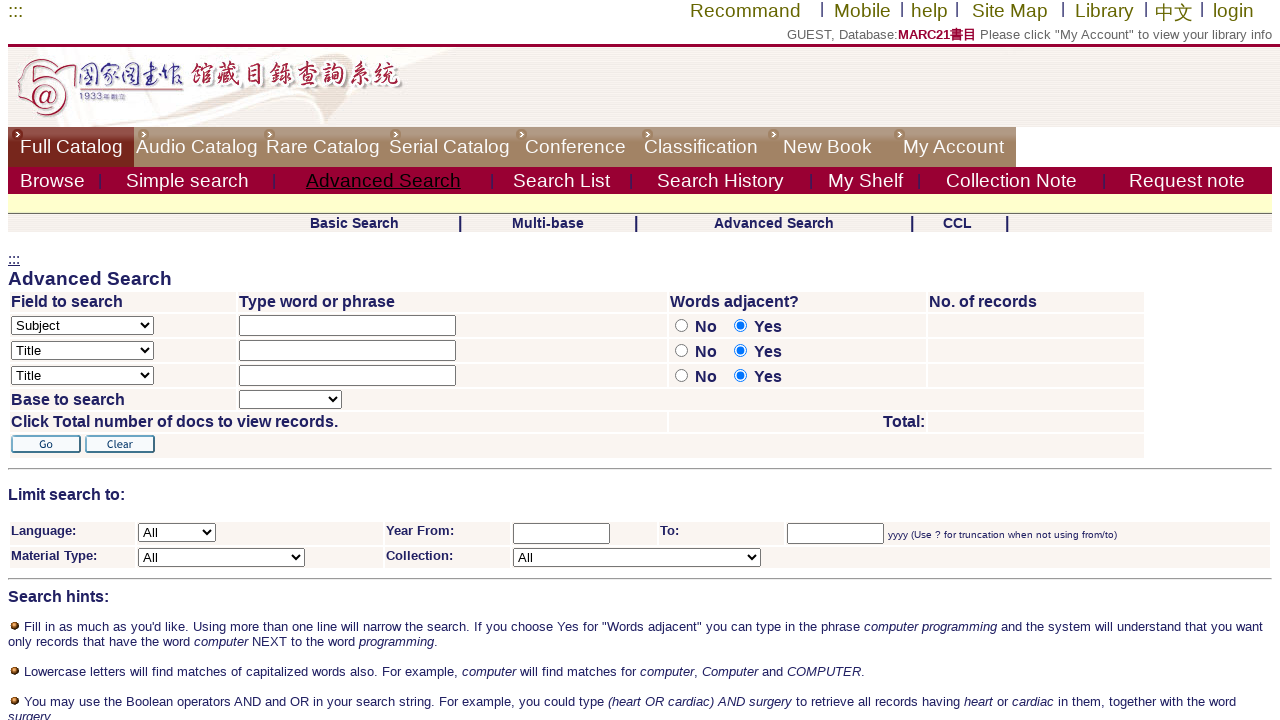

Entered subject term '農業' in search field on input[name='request']
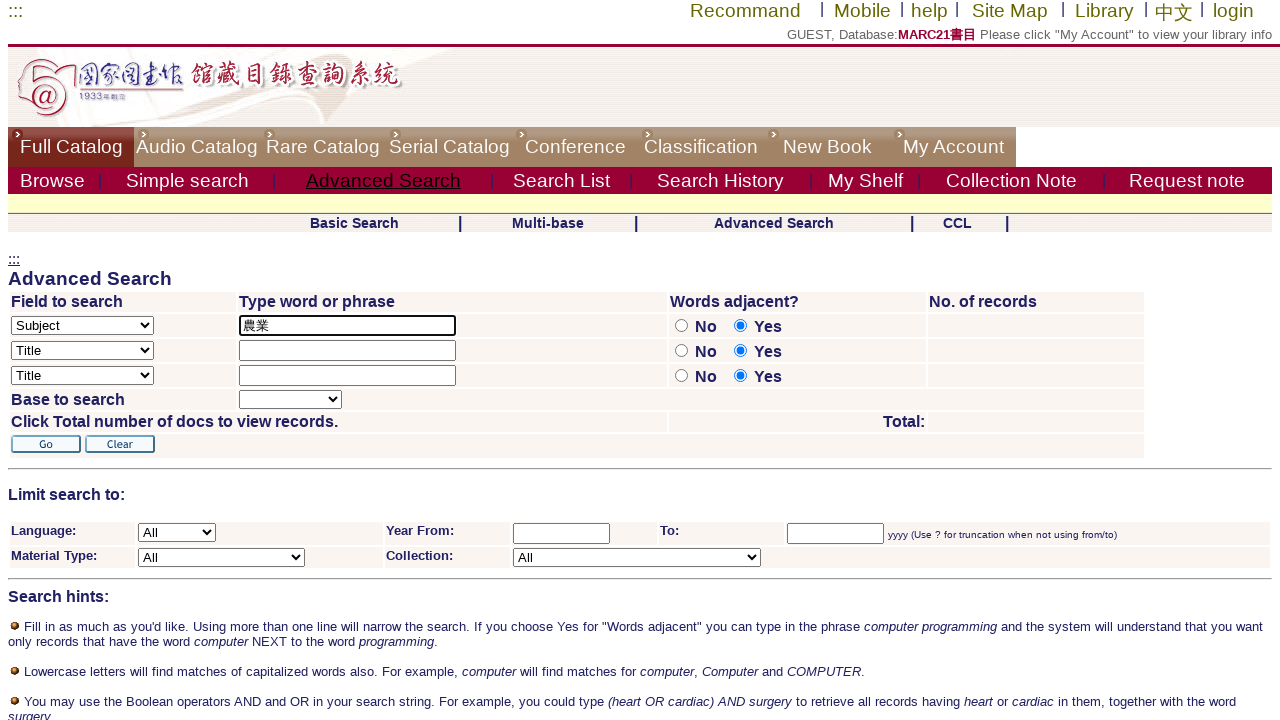

Clicked 'N' radio button for adjacent search option at (681, 325) on input[name='adjacent1'][value='N']
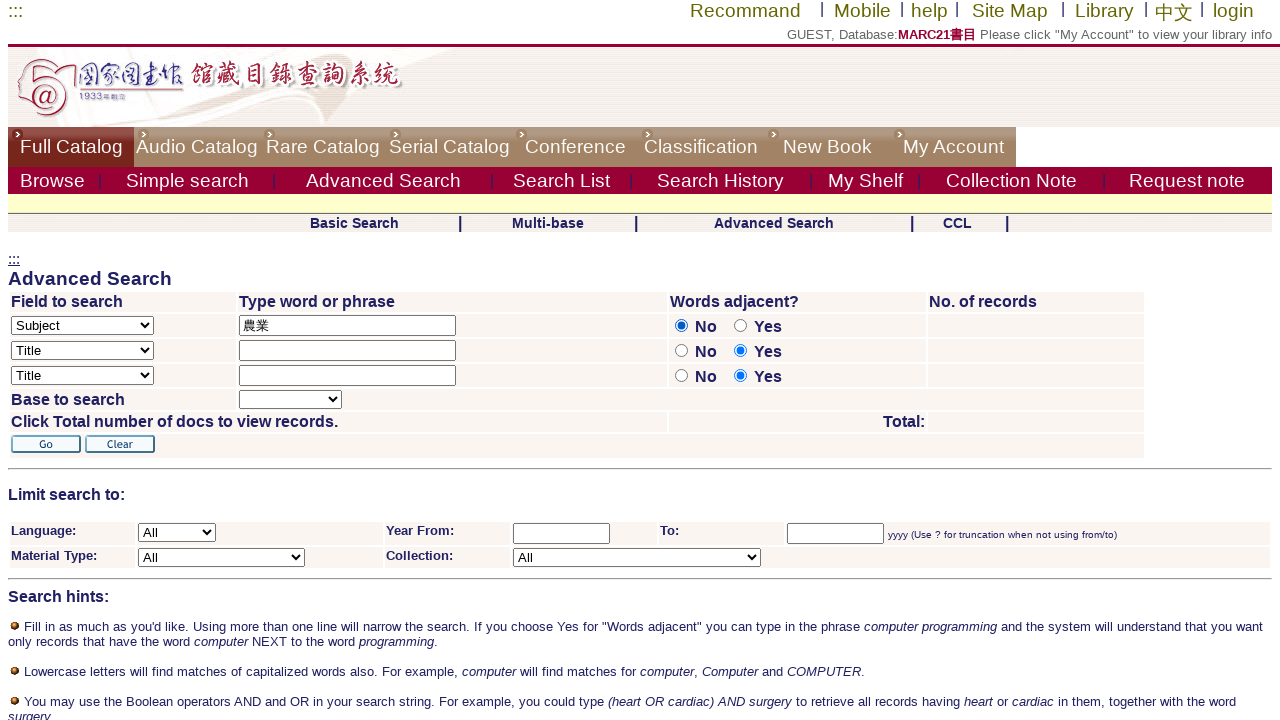

Selected Chinese (CHI) from language dropdown on select[name='filter_request_1']
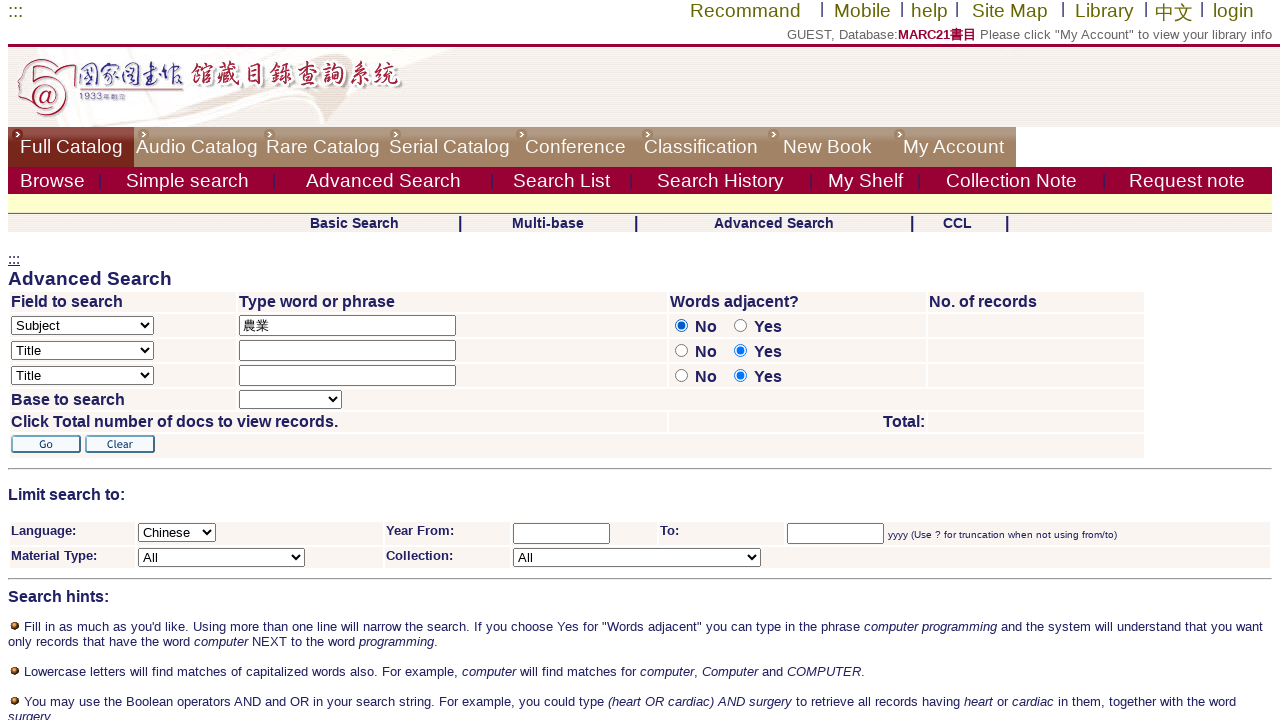

Entered start year 1950 on input[name='filter_request_2']
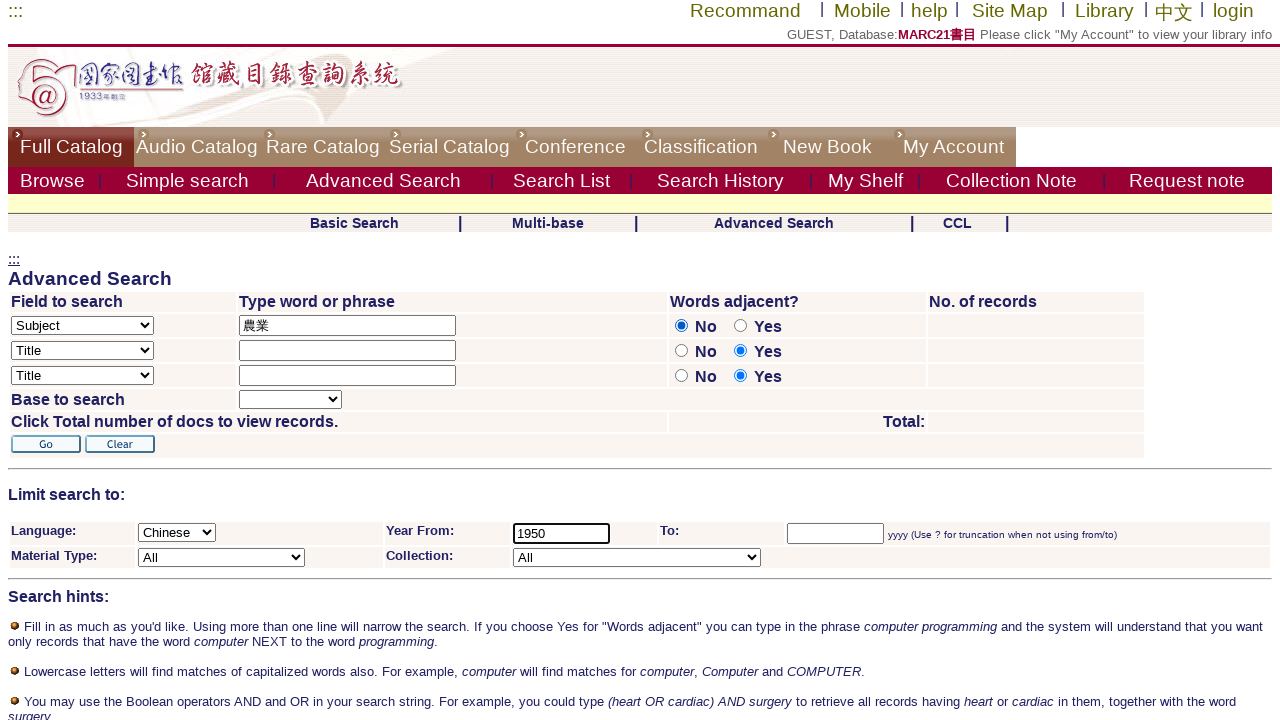

Entered end year 1970 on input[name='filter_request_3']
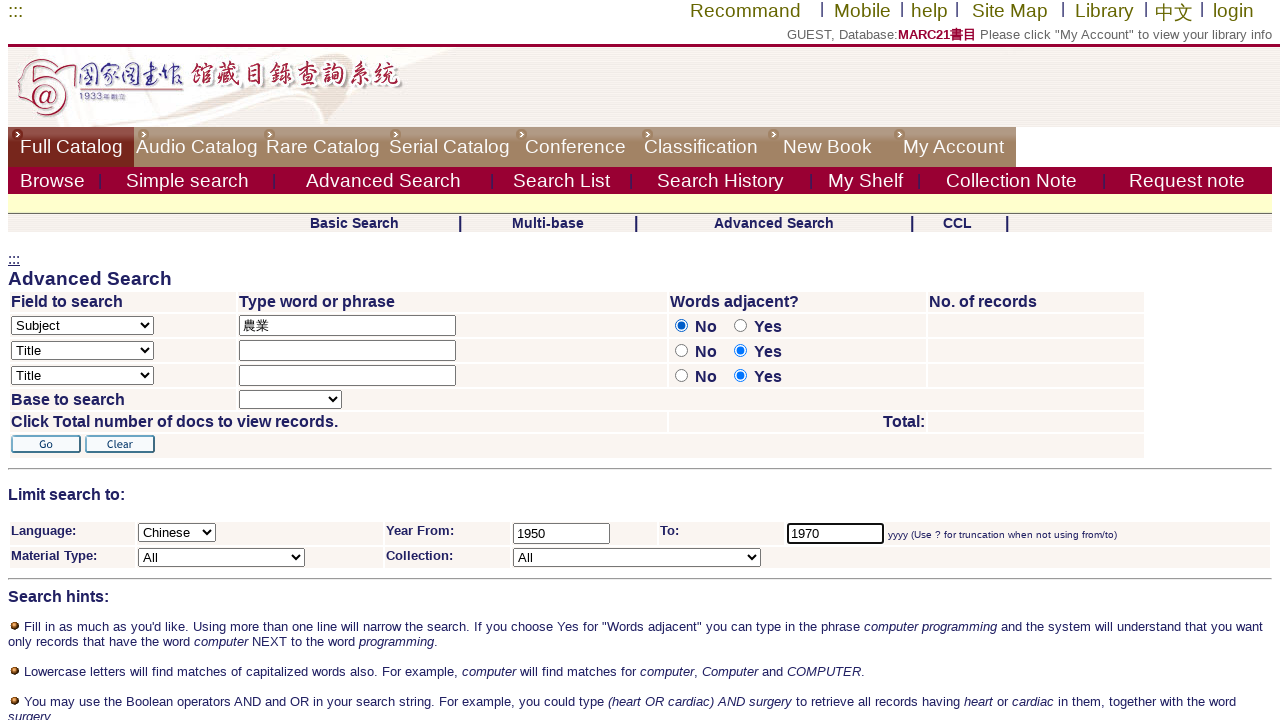

Selected Book (BK) from material type dropdown on select[name='filter_request_4']
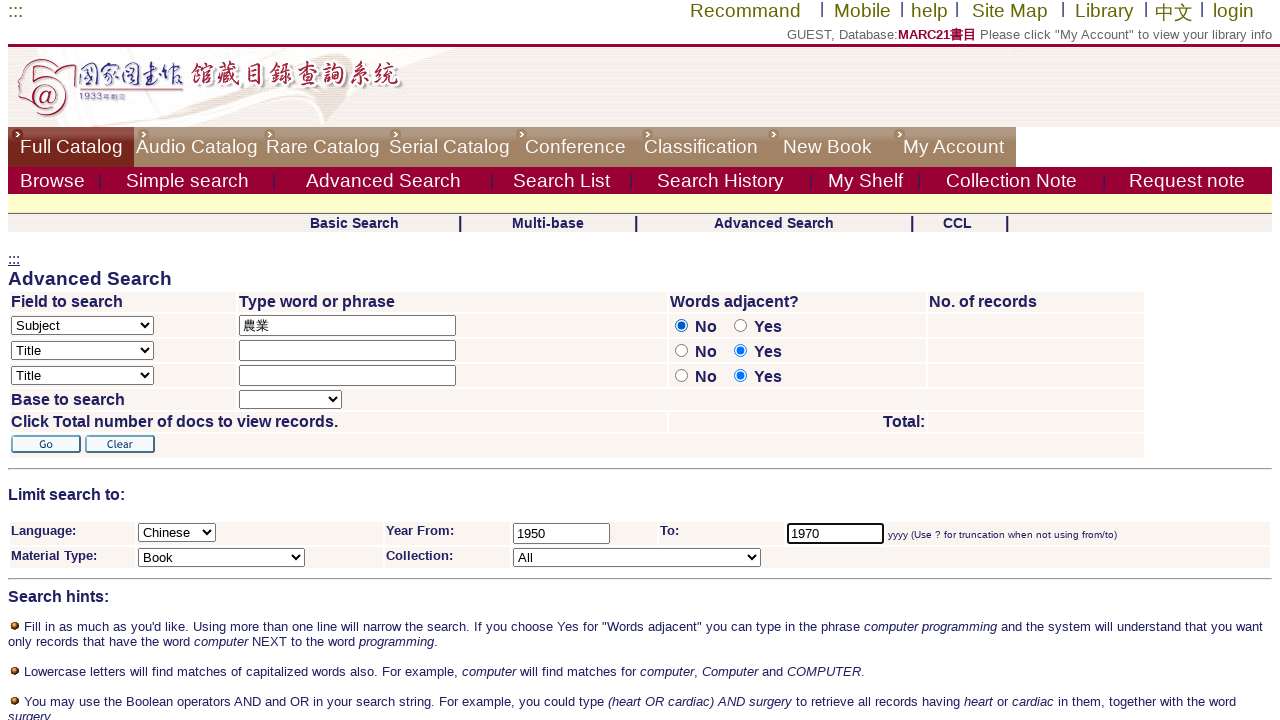

Clicked submit button to start search at (46, 444) on input[type='image'][alt=' Go ']
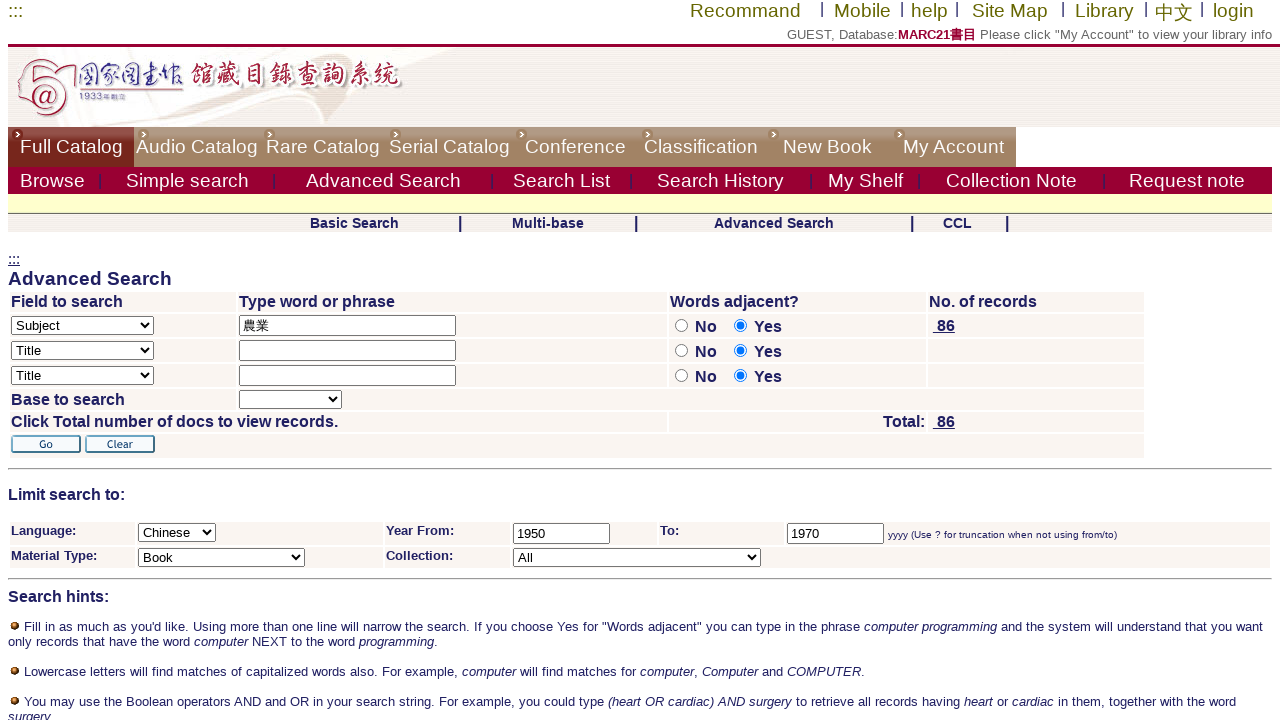

Waited 2 seconds for search results to load
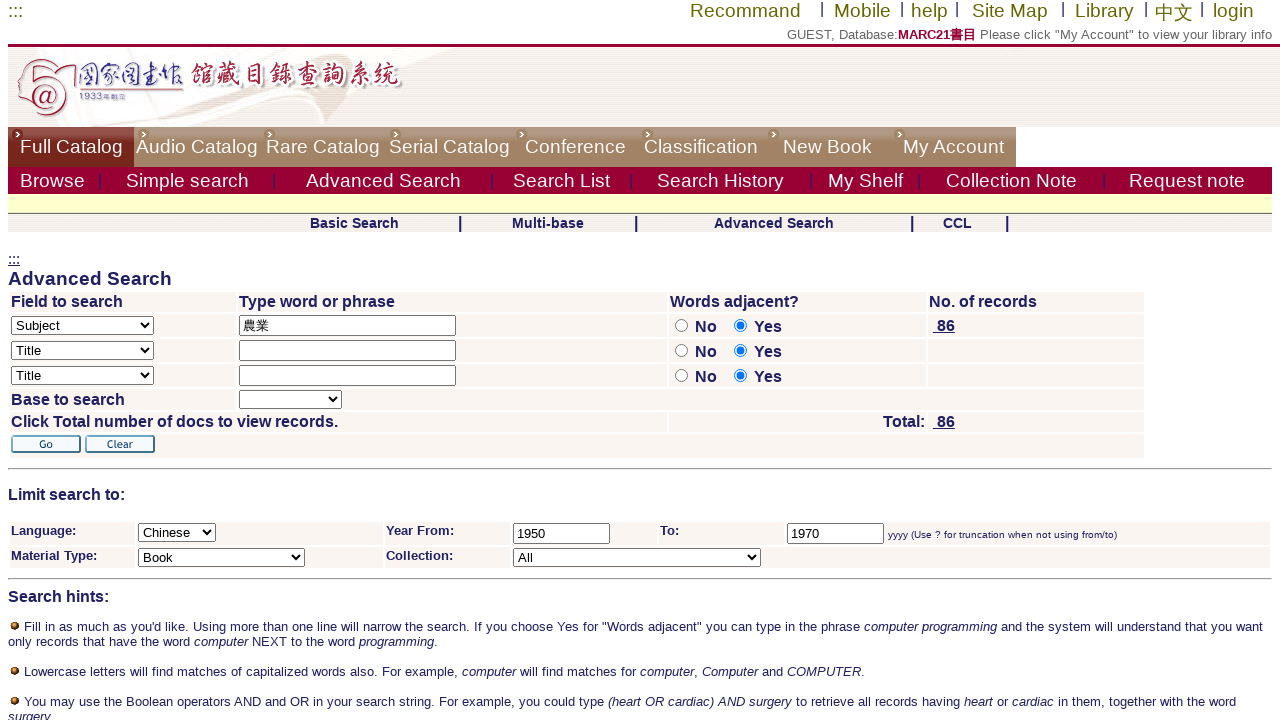

Located first result link
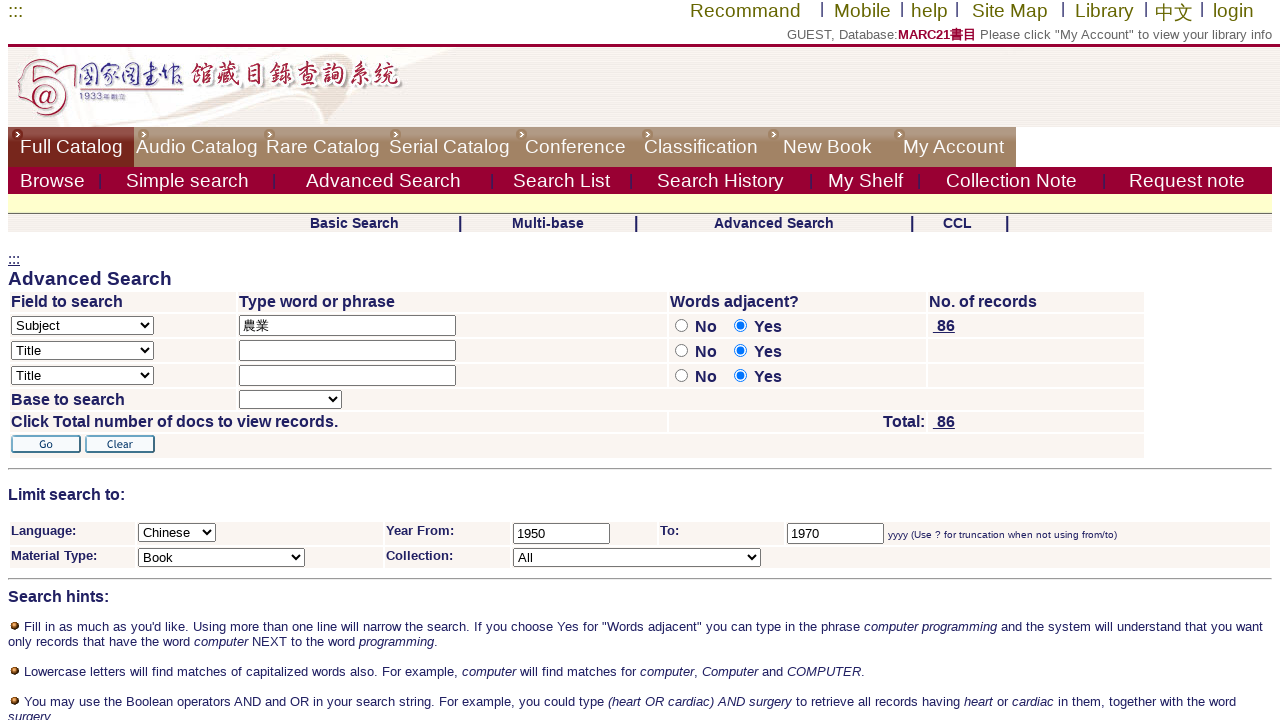

Clicked on first result link at (944, 325) on xpath=//td[contains(@class, 'td2')]//a[contains(@href, 'set_number')] >> nth=0
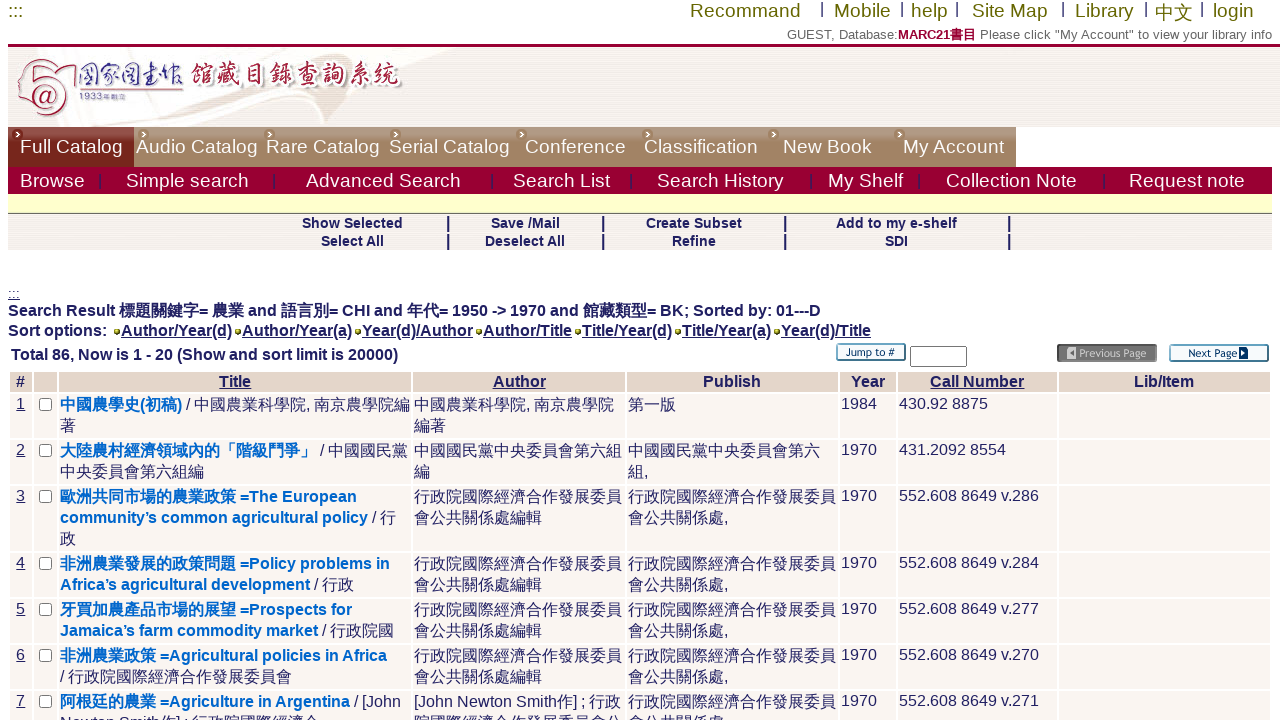

Waited 3 seconds for result page to load
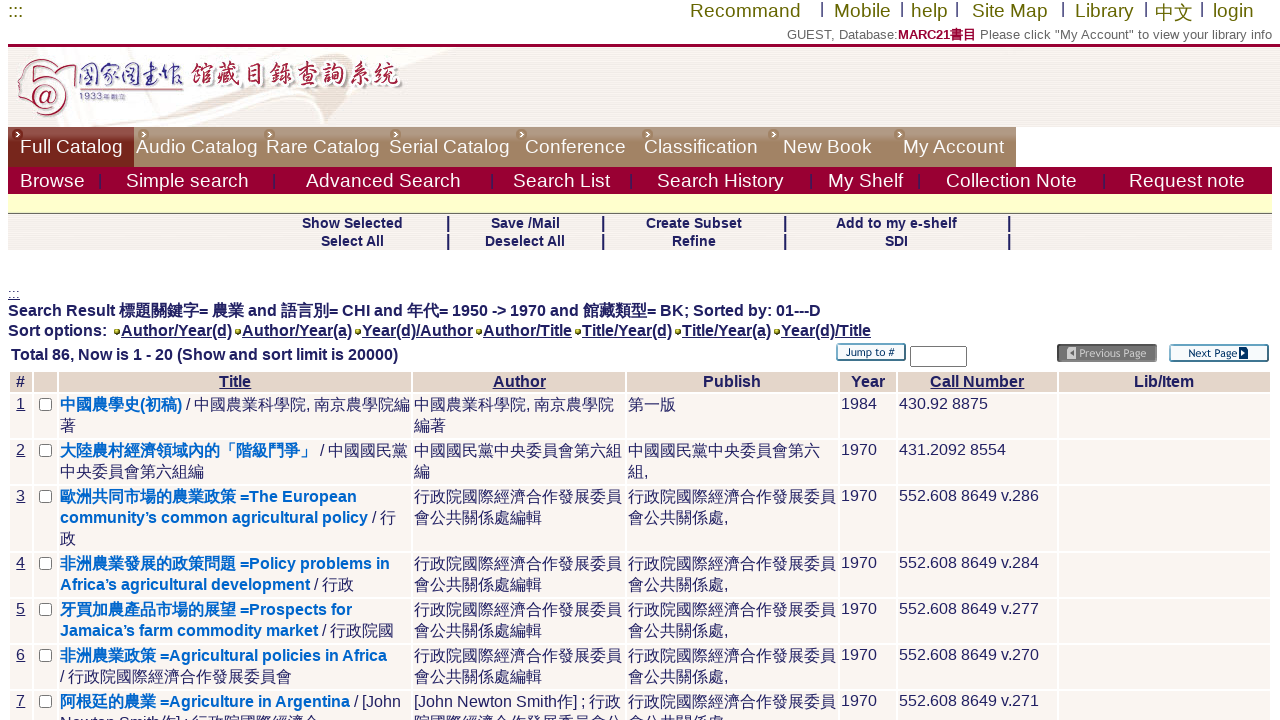

First book title link selector ready
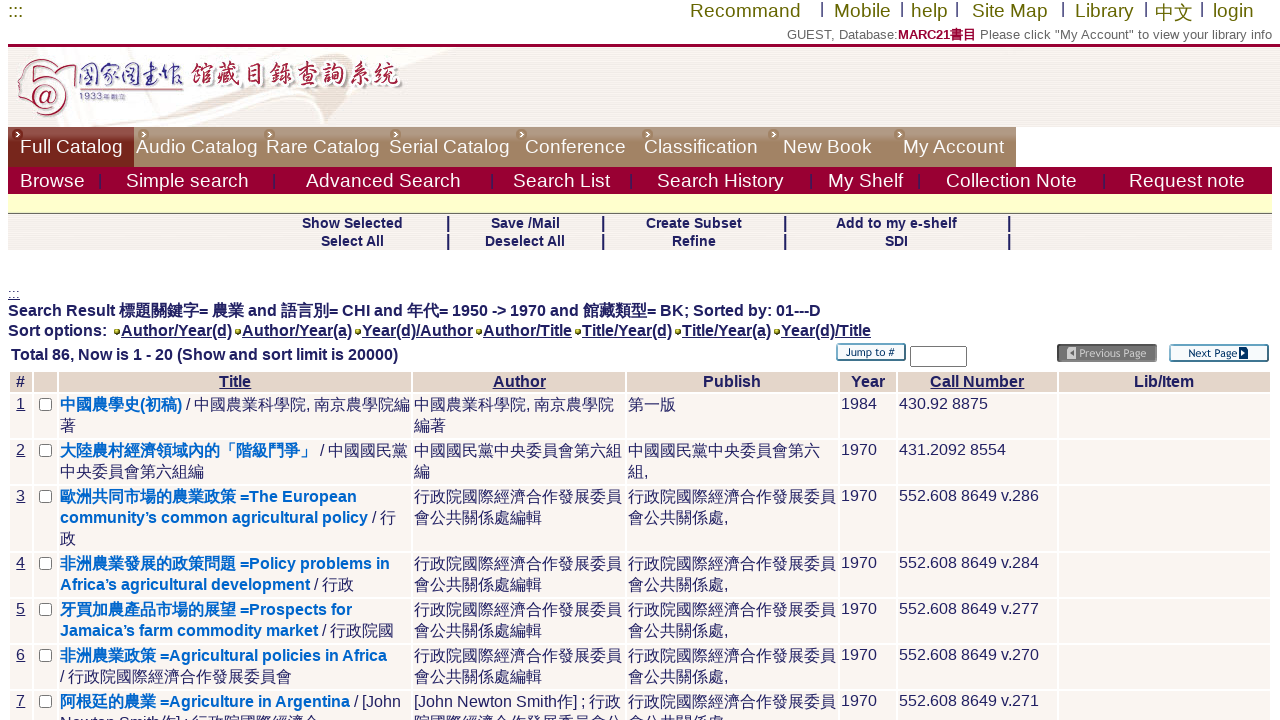

Clicked on first book title in search results at (121, 404) on td.td1 a.brieftit
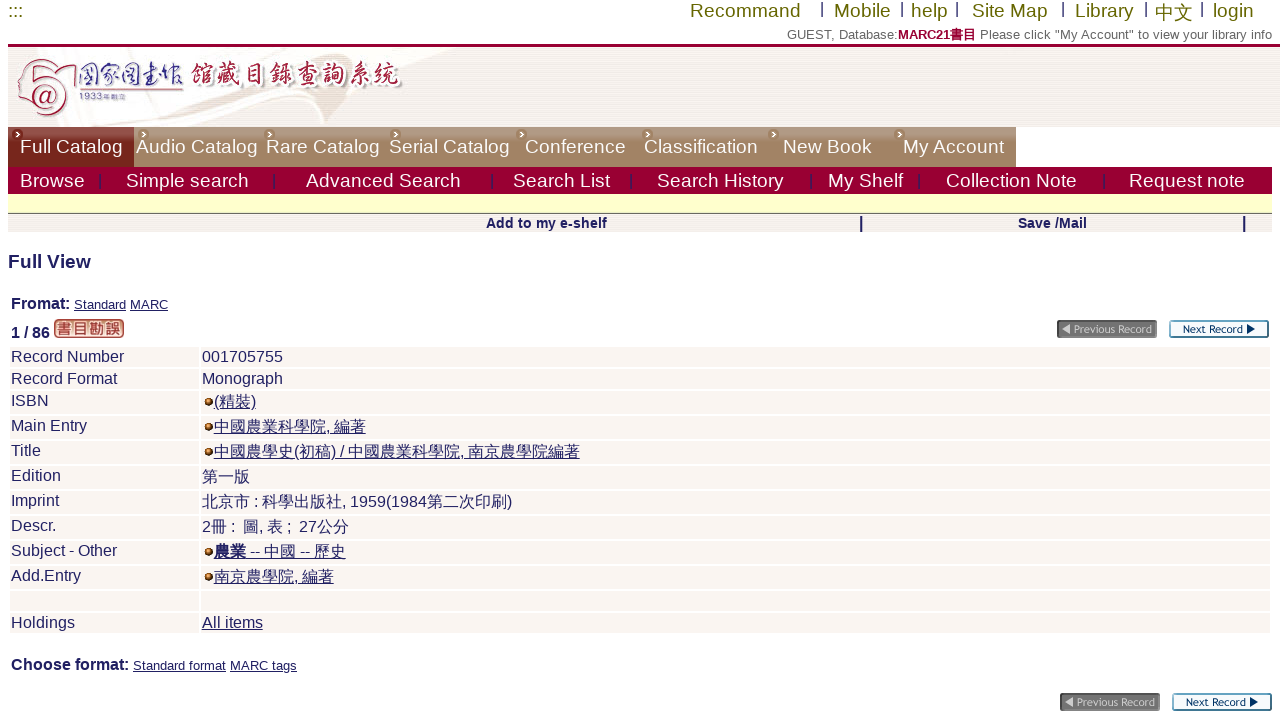

Waited 2 seconds for book details page to load
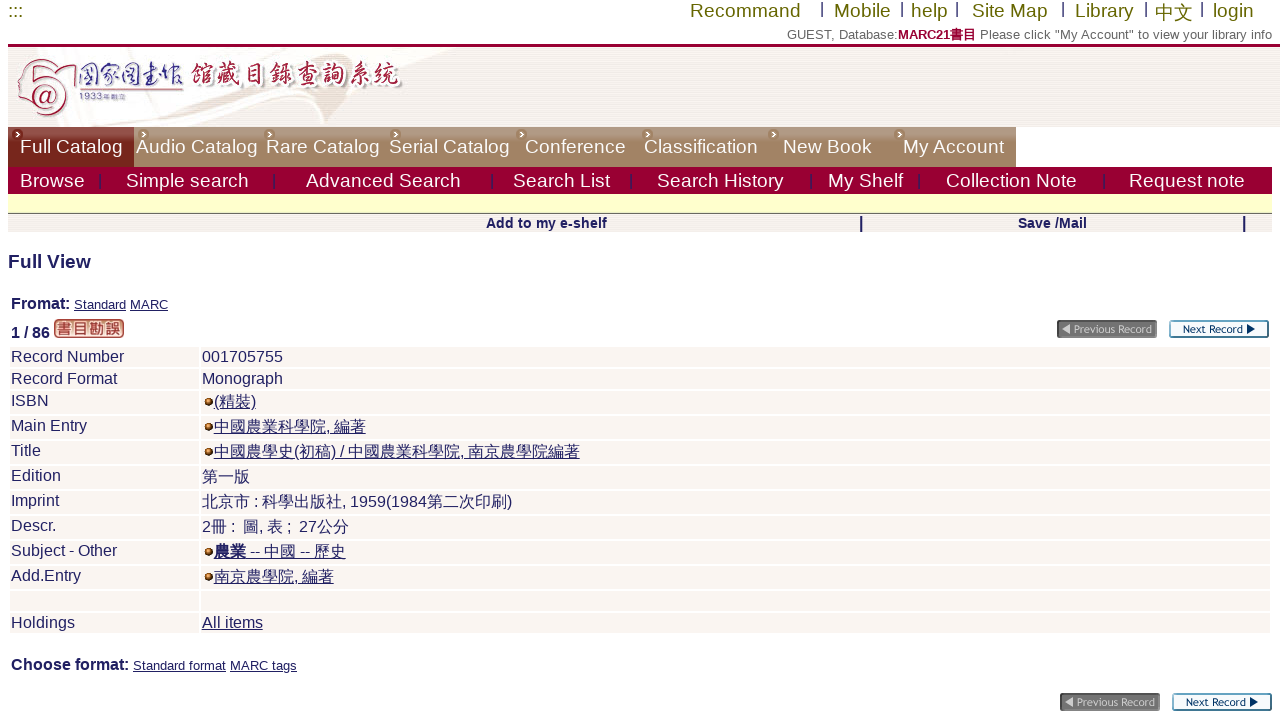

Book details page loaded and record information confirmed
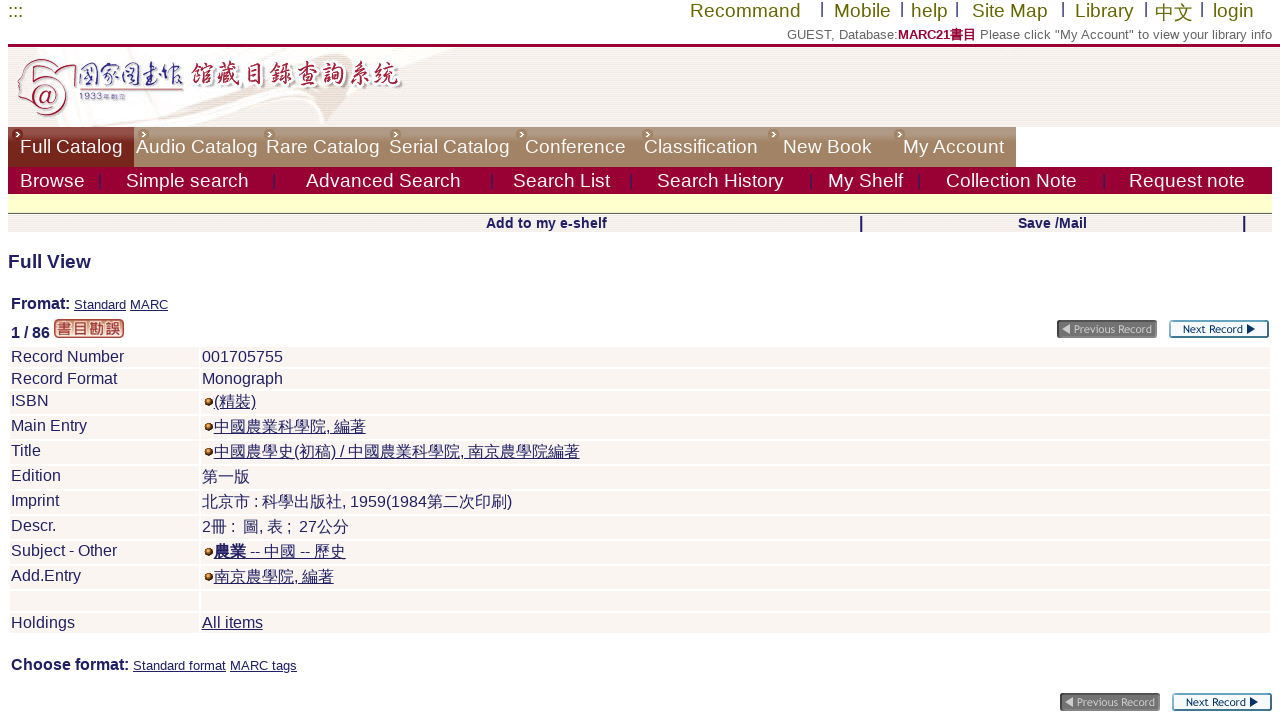

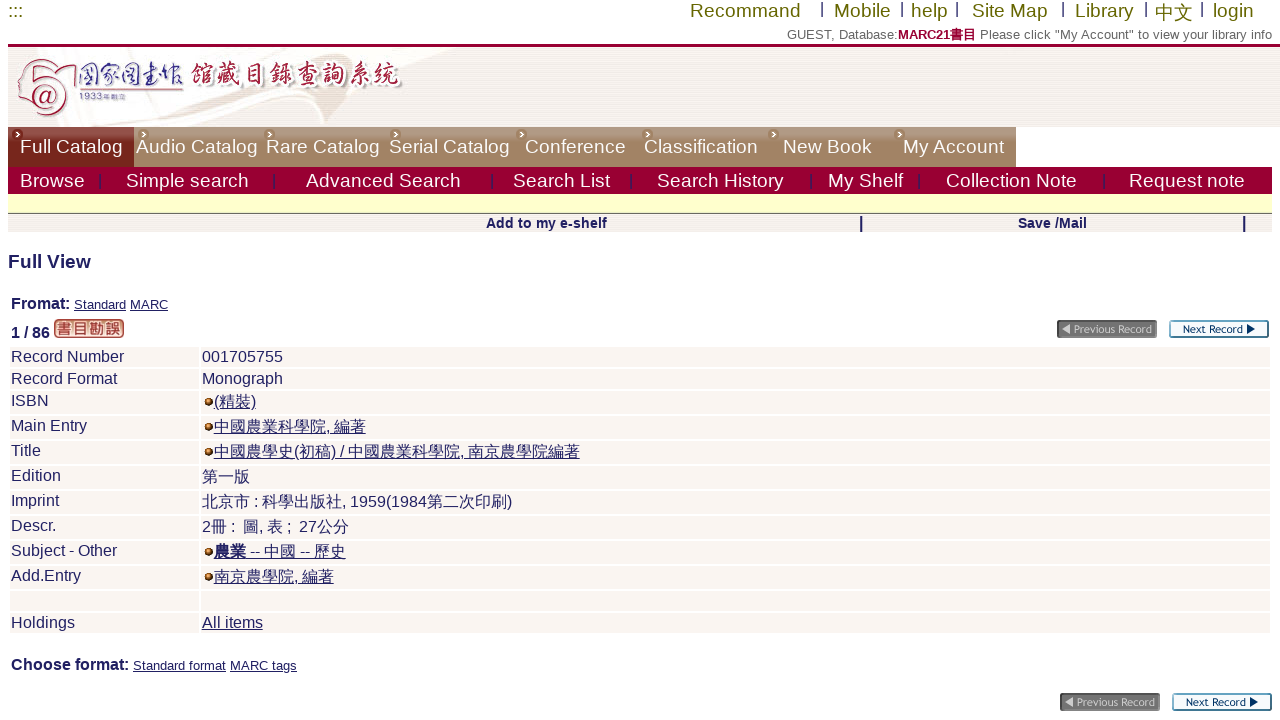